Tests registration form by filling in the first name and address fields and verifying the entered values

Starting URL: http://demo.automationtesting.in/Register.html

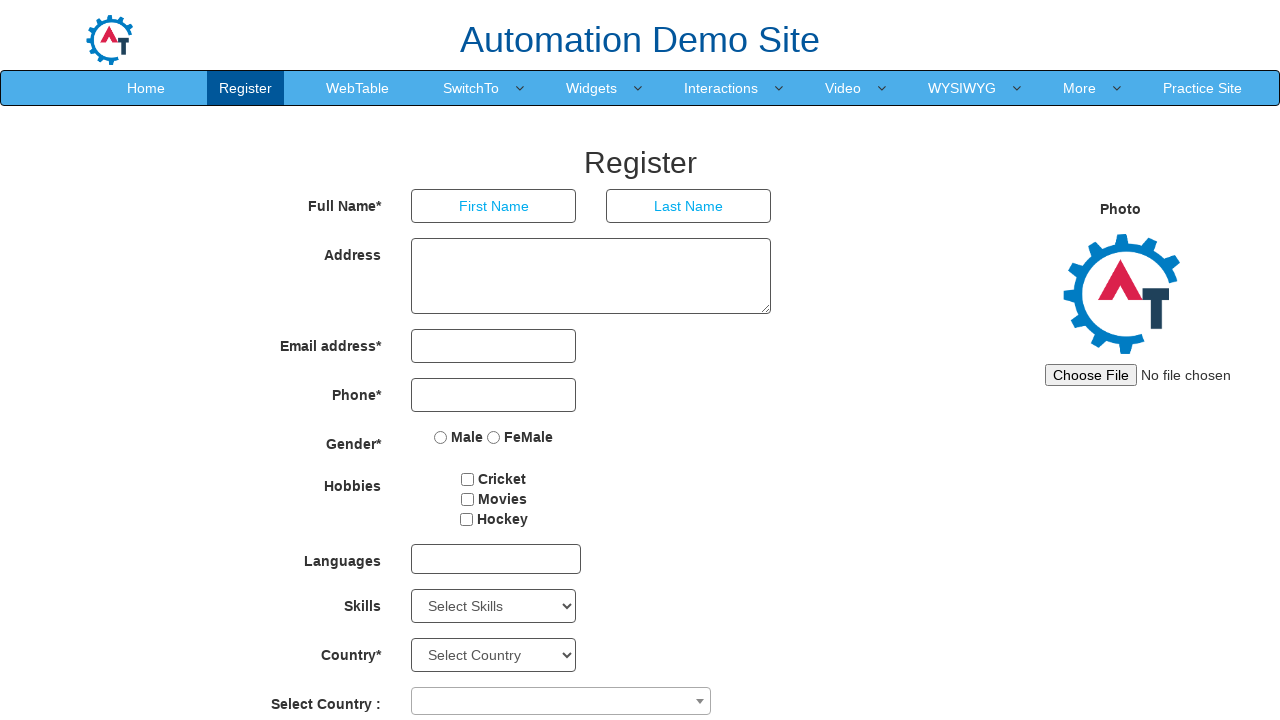

Filled first name field with 'Hariprasath' on //input[@placeholder='First Name']
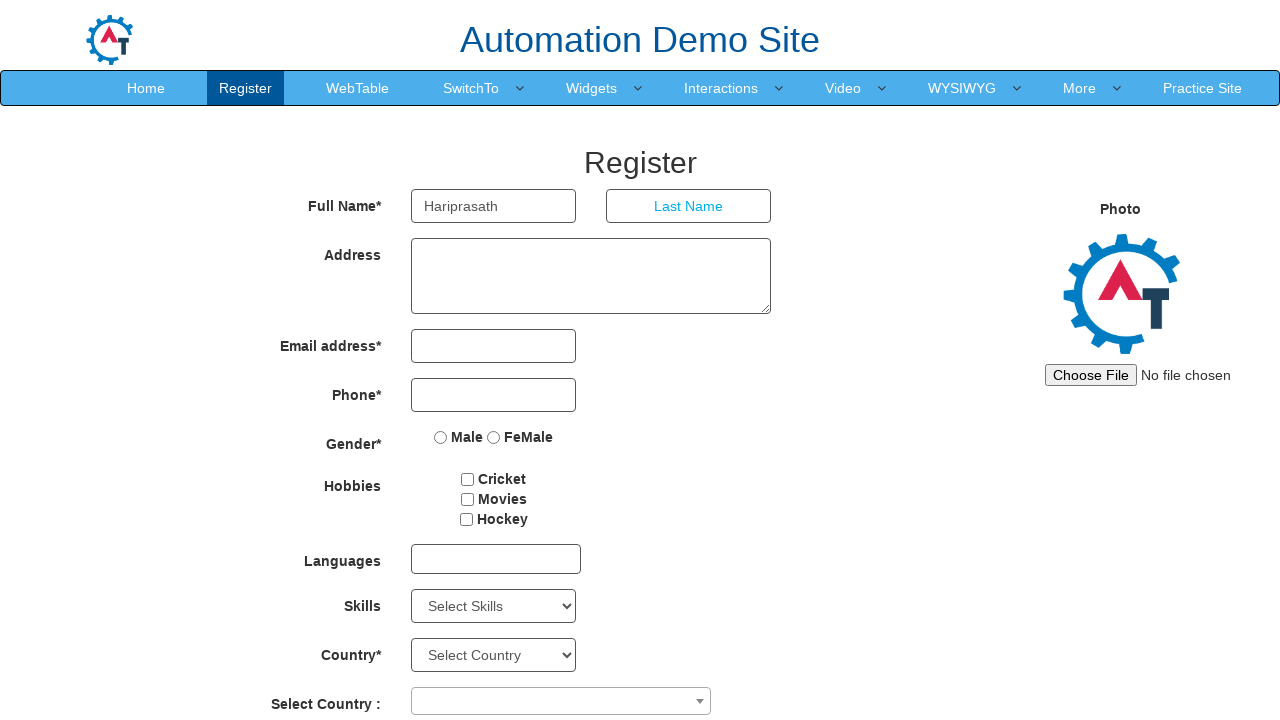

Filled address field with 'Chennai' on //textarea[@rows='3']
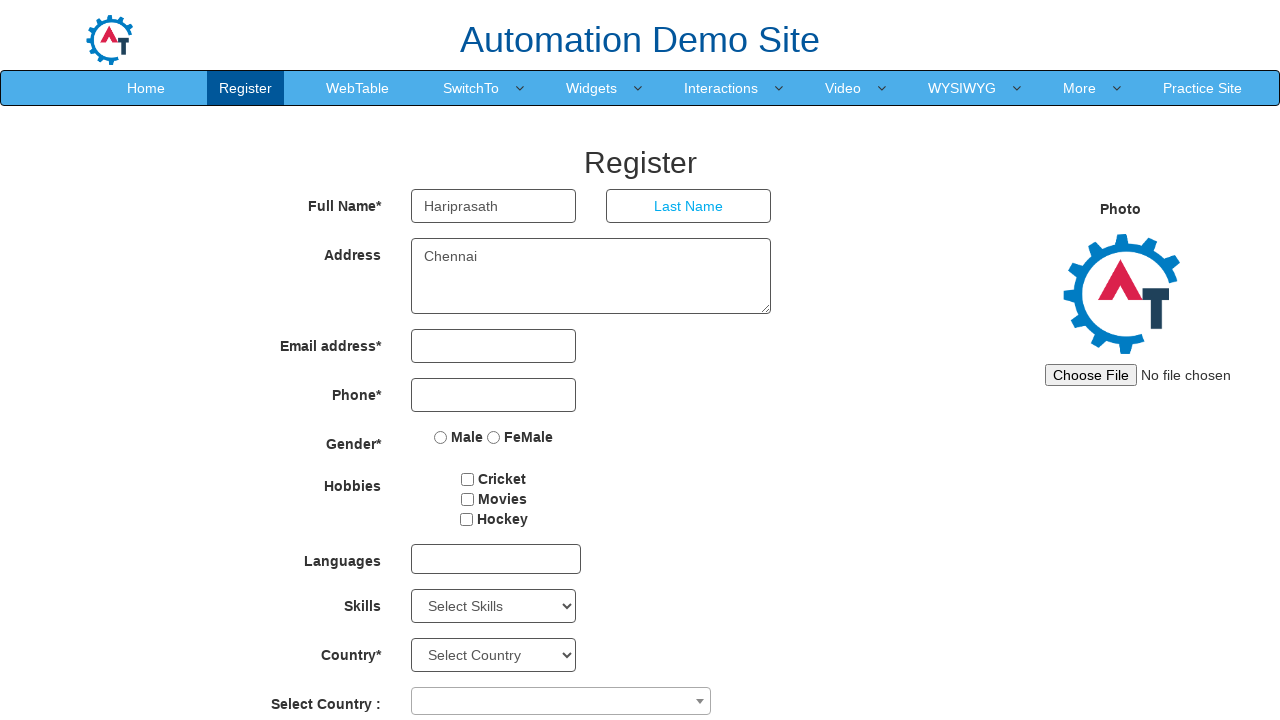

Located first name element
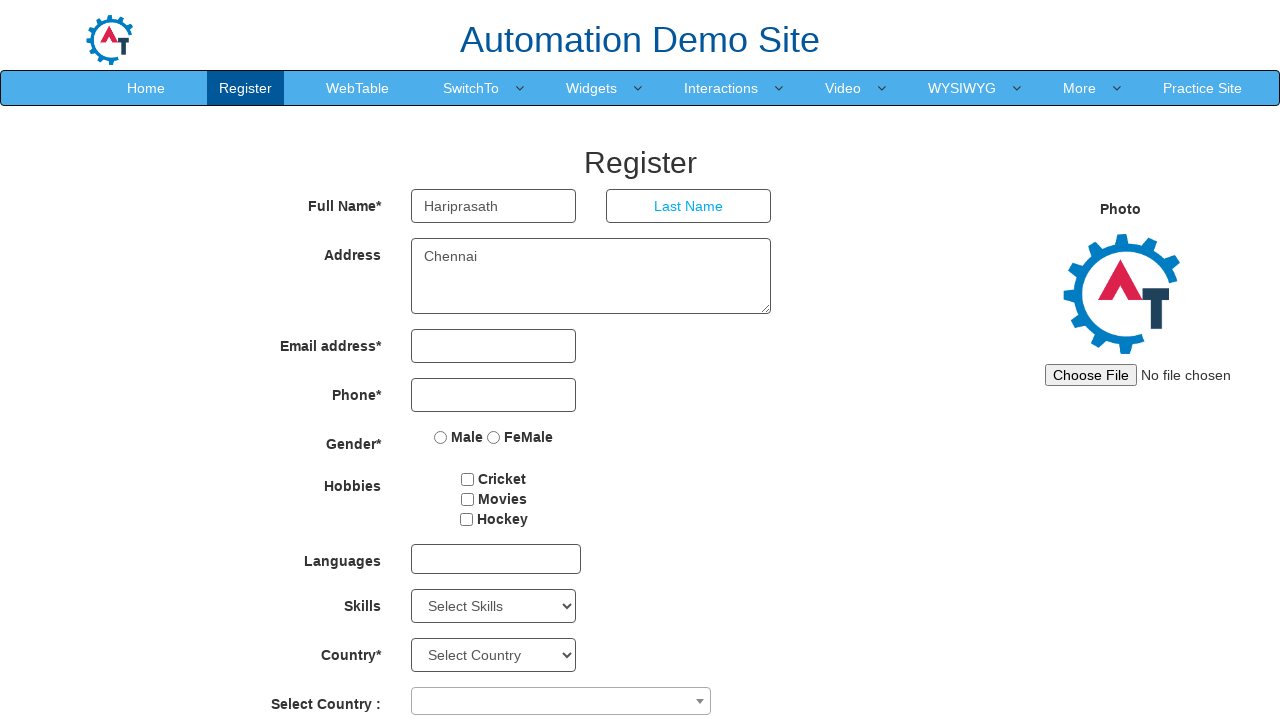

Verified first name field contains 'Hariprasath'
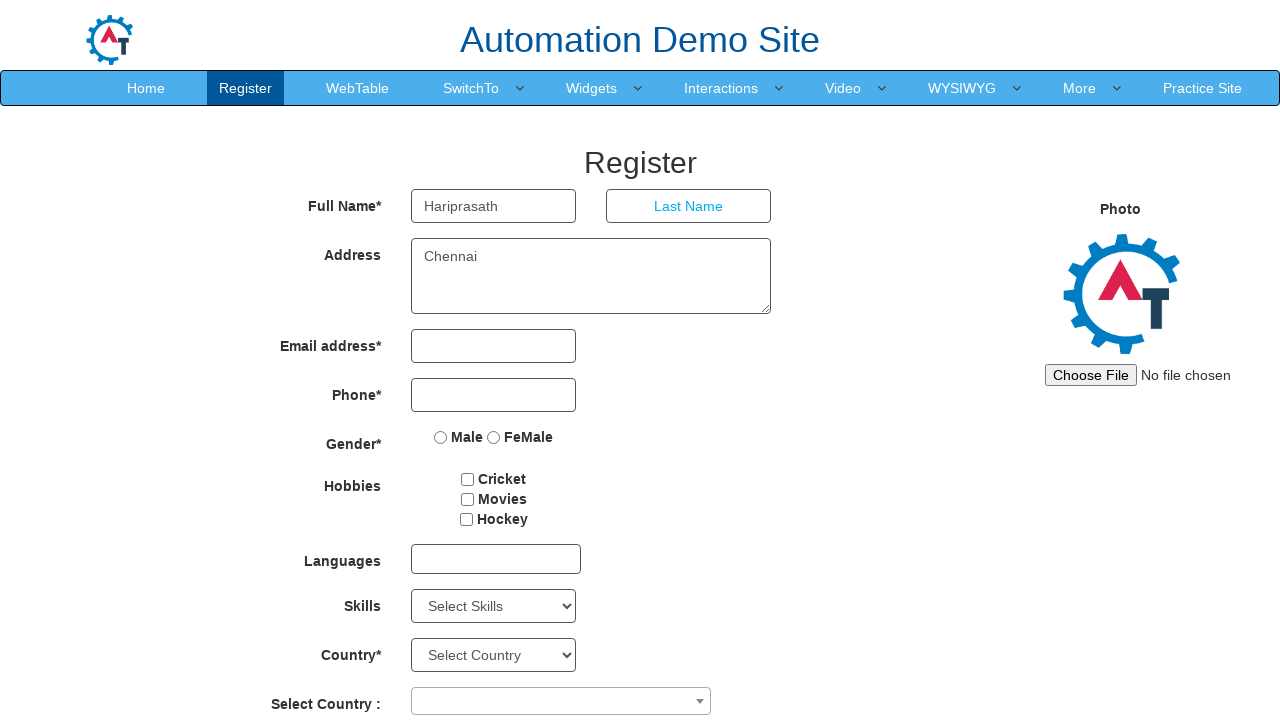

Located address element
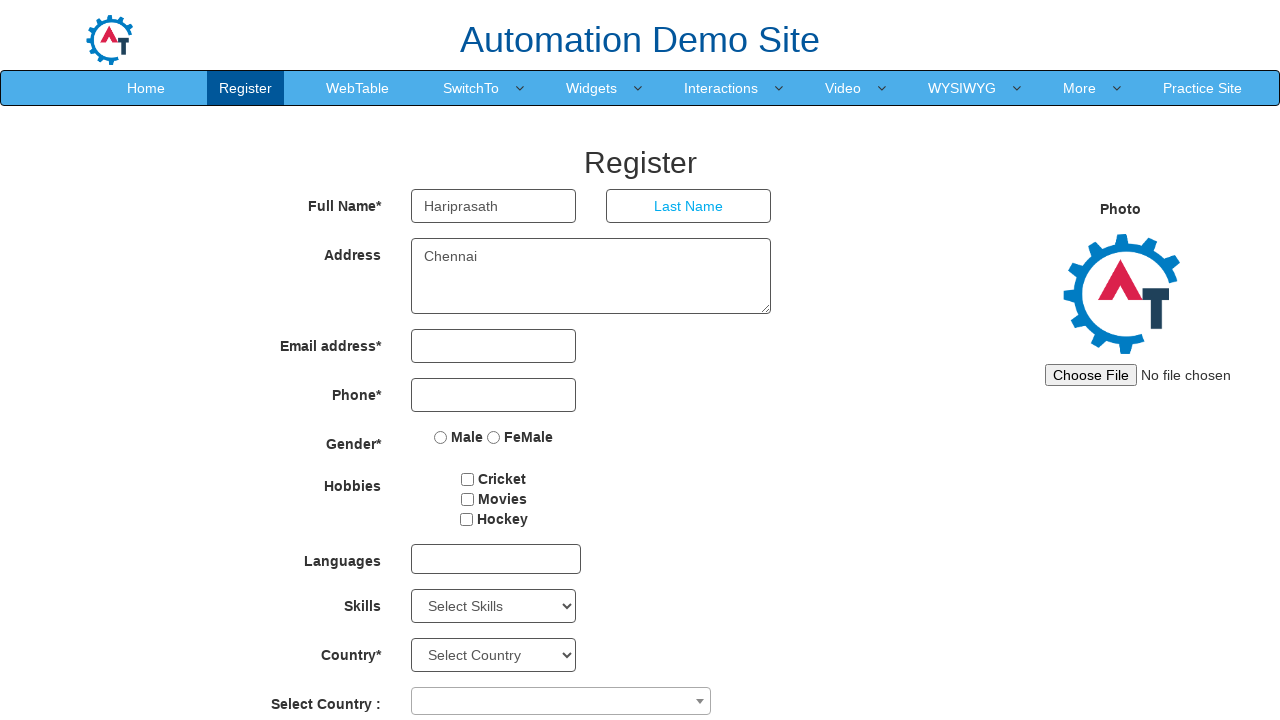

Verified address field contains 'Chennai'
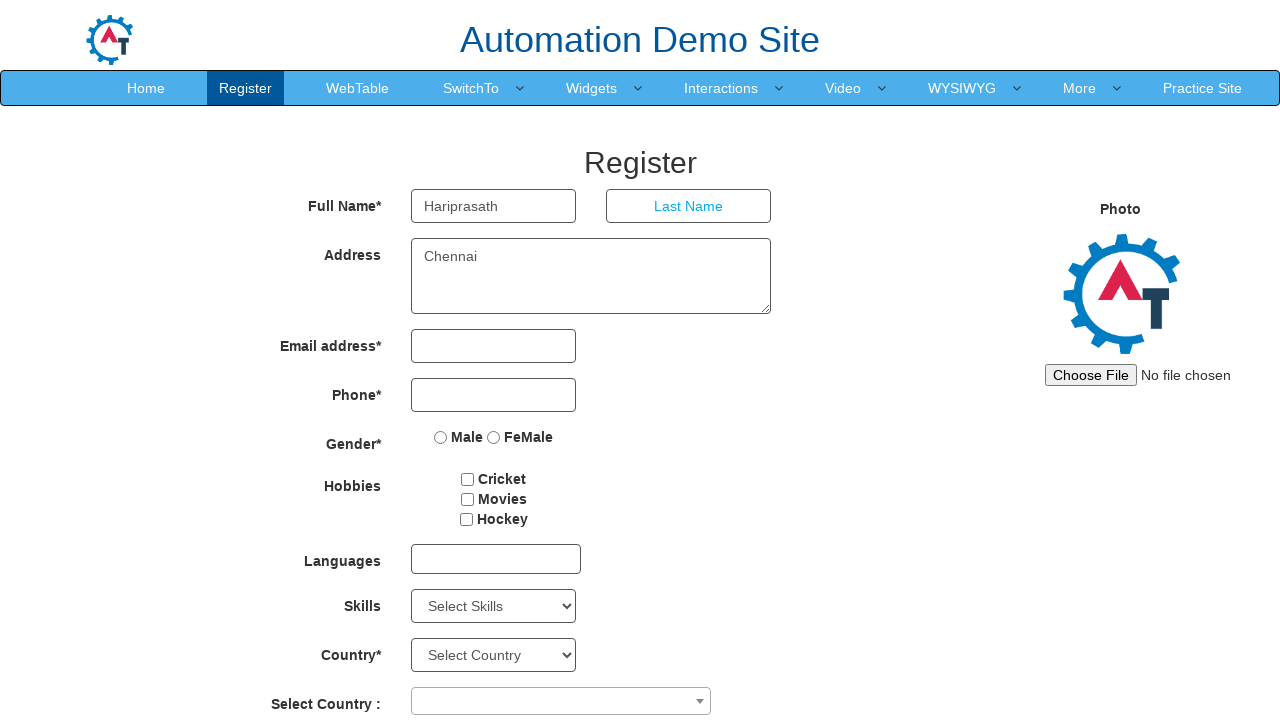

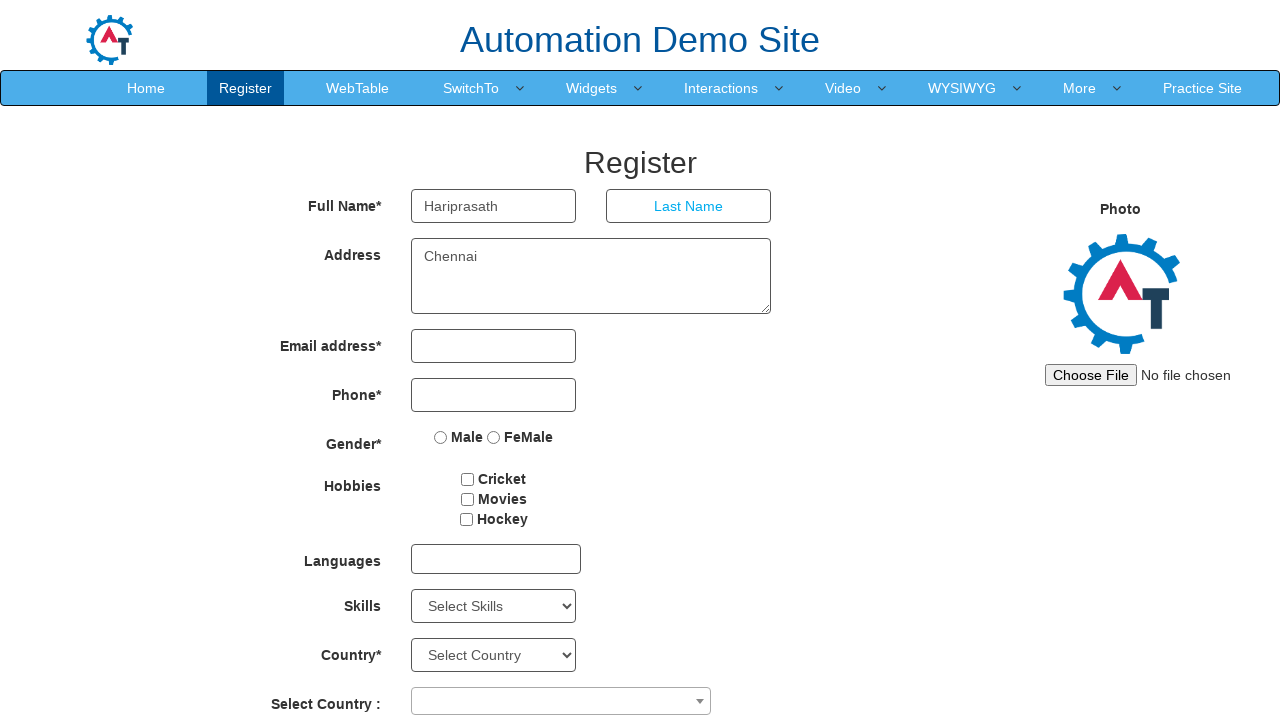